Tests opting out of A/B tests by adding an opt-out cookie before visiting the A/B test page, then navigating and verifying the opt-out worked

Starting URL: http://the-internet.herokuapp.com

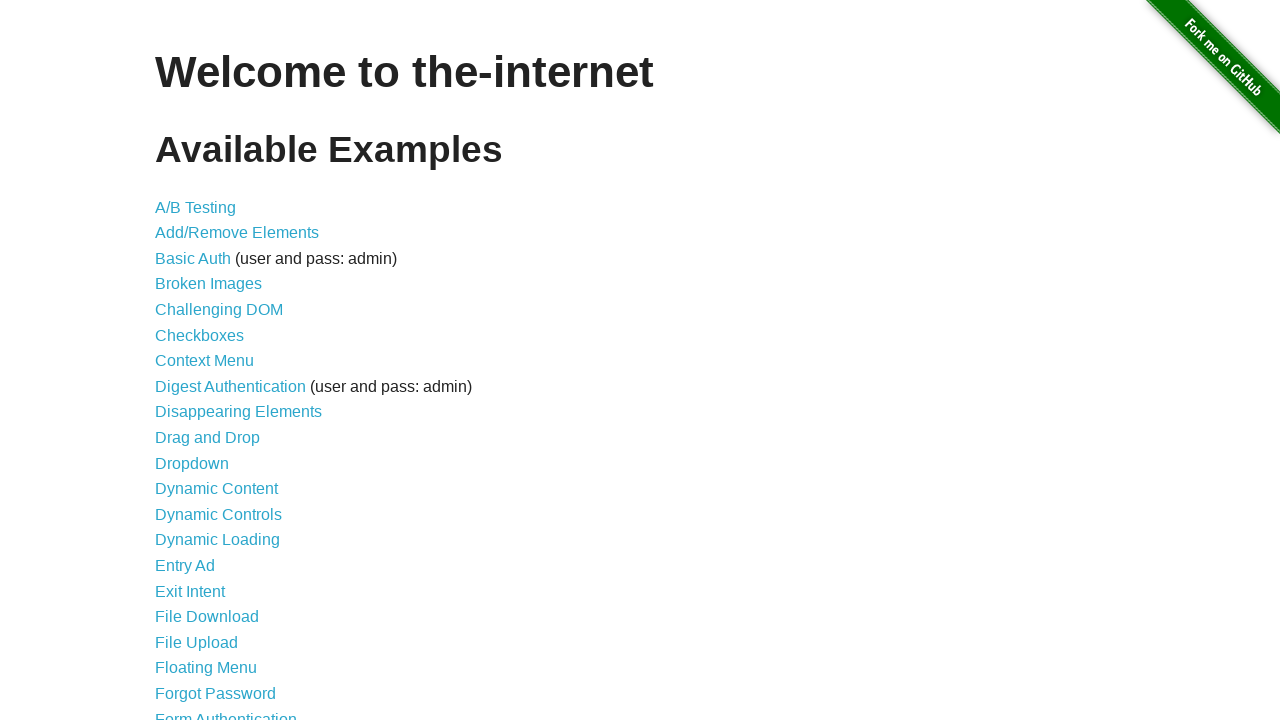

Added optimizelyOptOut cookie to opt out of A/B tests
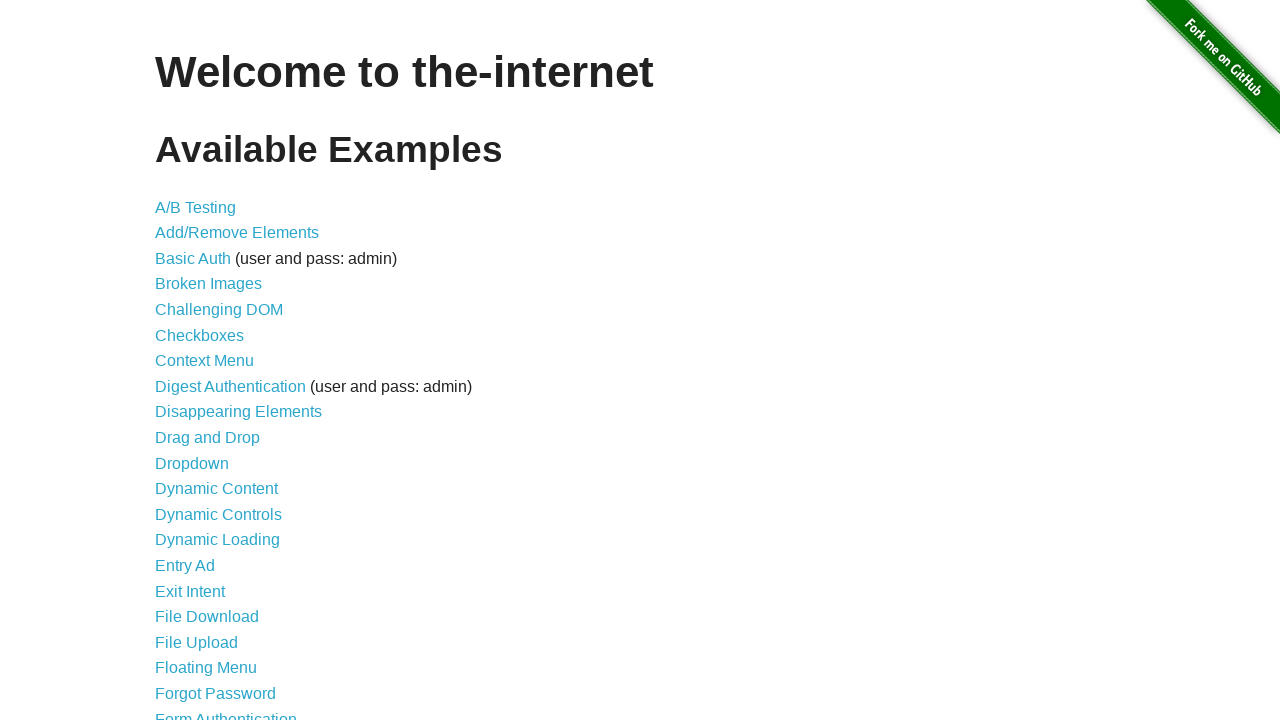

Navigated to A/B test page at /abtest
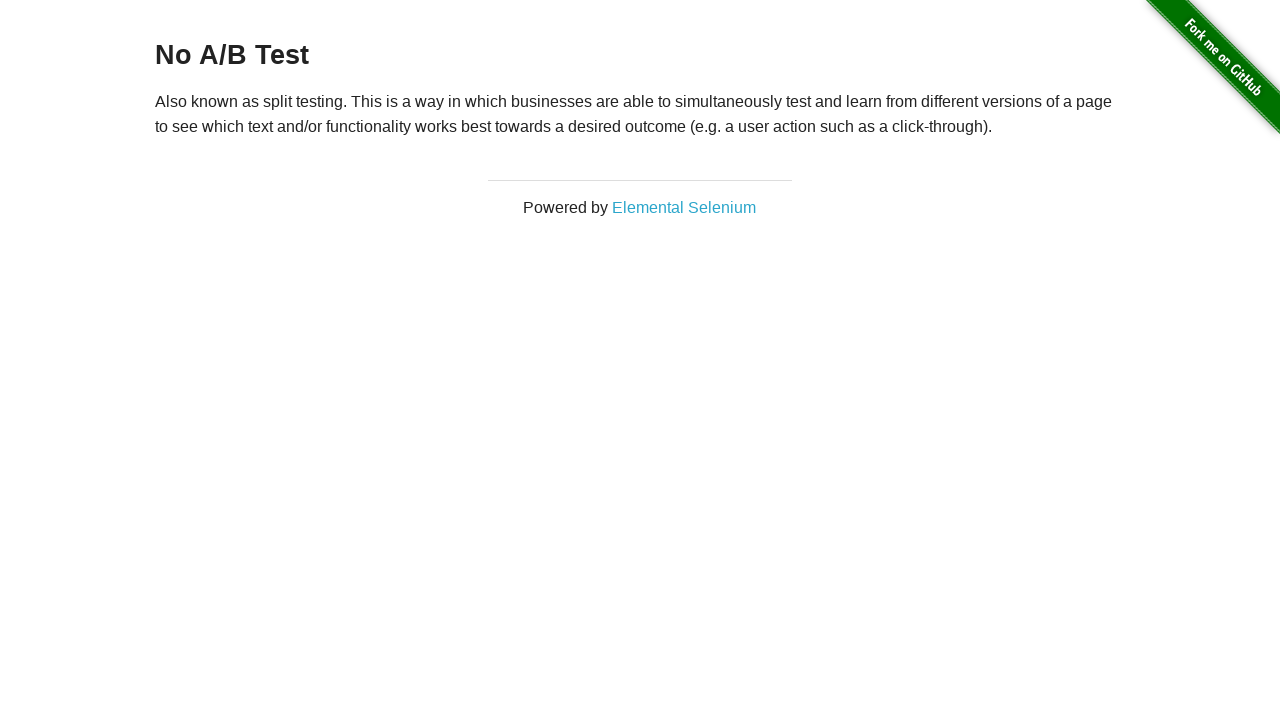

Retrieved heading text to verify A/B test status
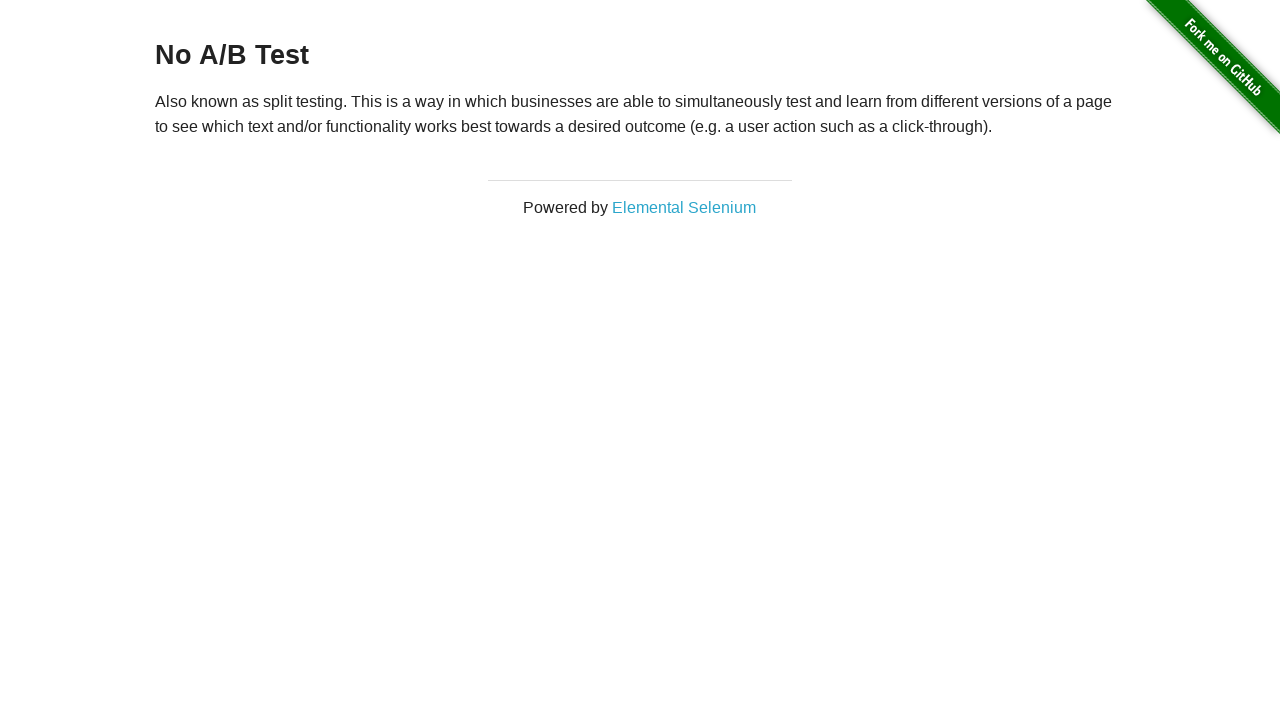

Verified opt-out was successful: heading shows 'No A/B Test'
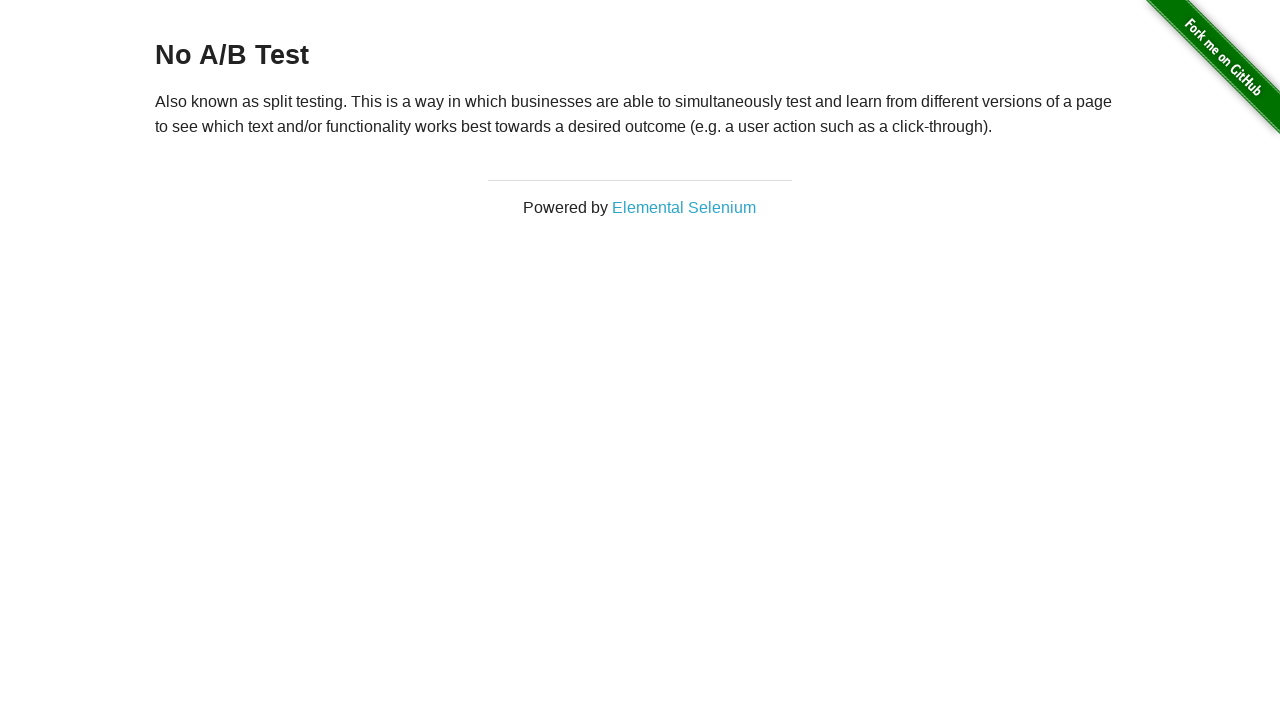

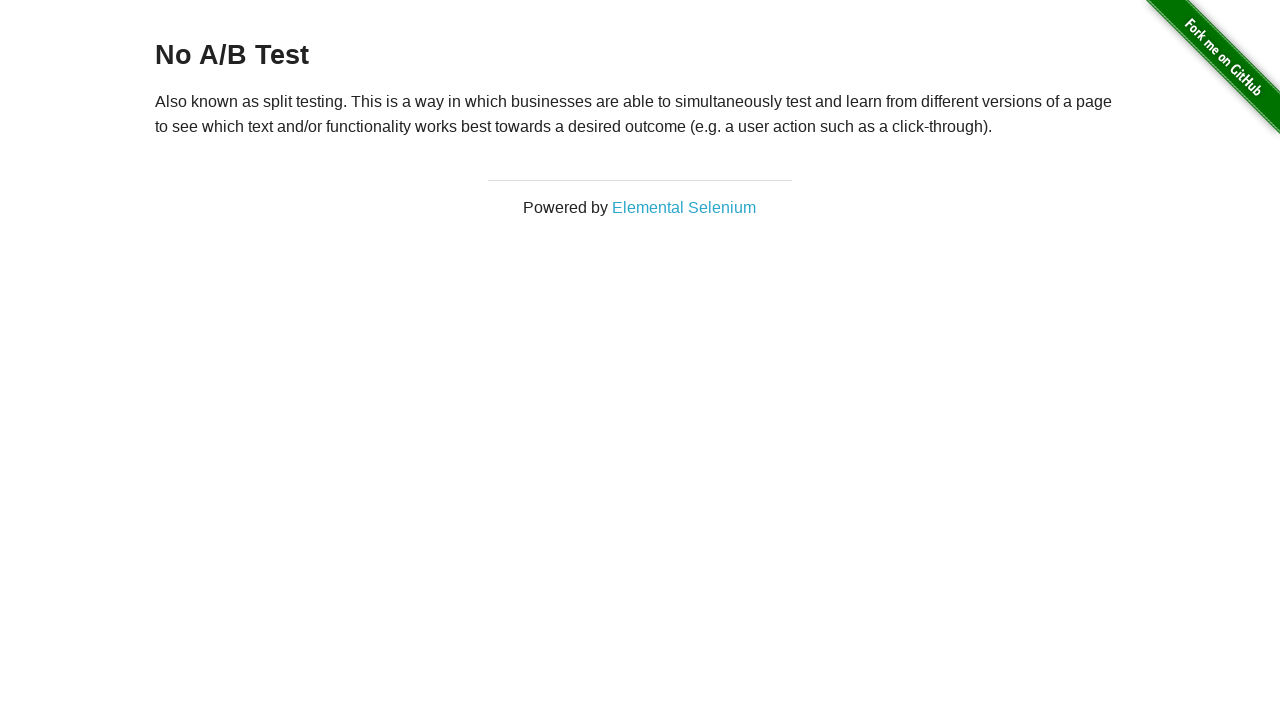